Tests confirmation popup by clicking the teal button, accepting the confirmation dialog, then clicking again and dismissing it, verifying the resulting messages

Starting URL: https://kristinek.github.io/site/examples/alerts_popups

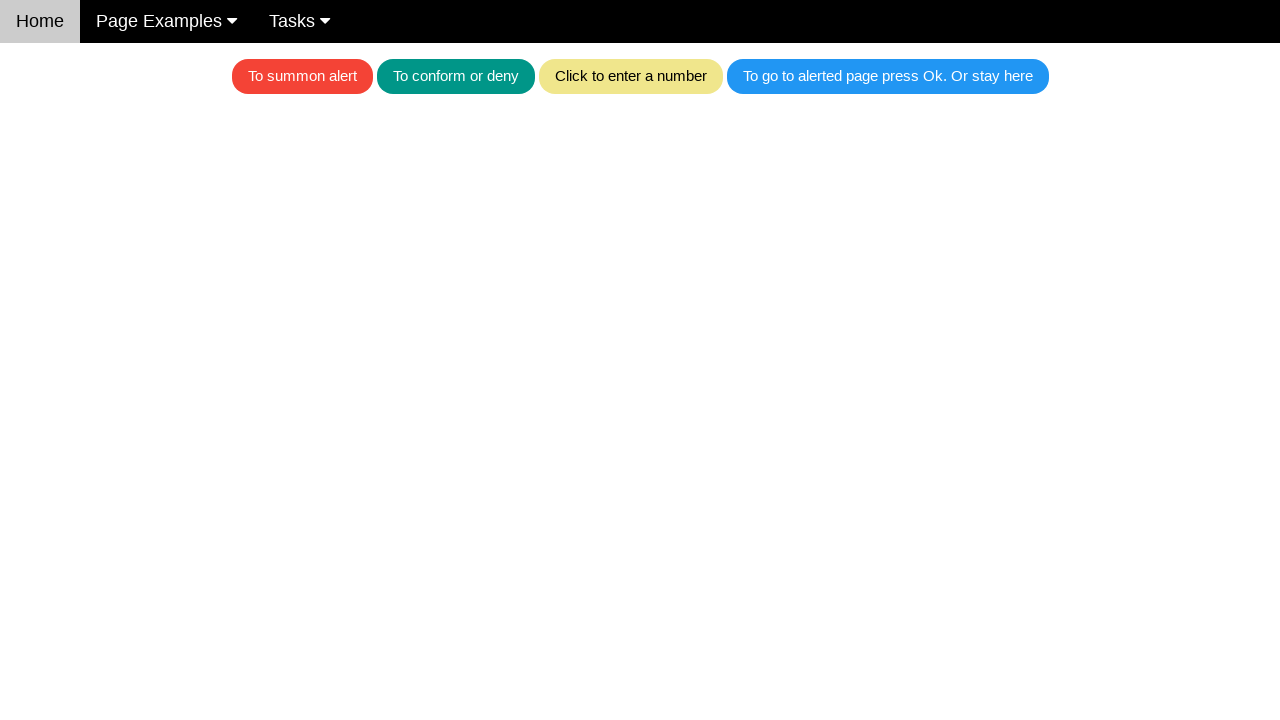

Set up dialog handler to accept first confirmation dialog
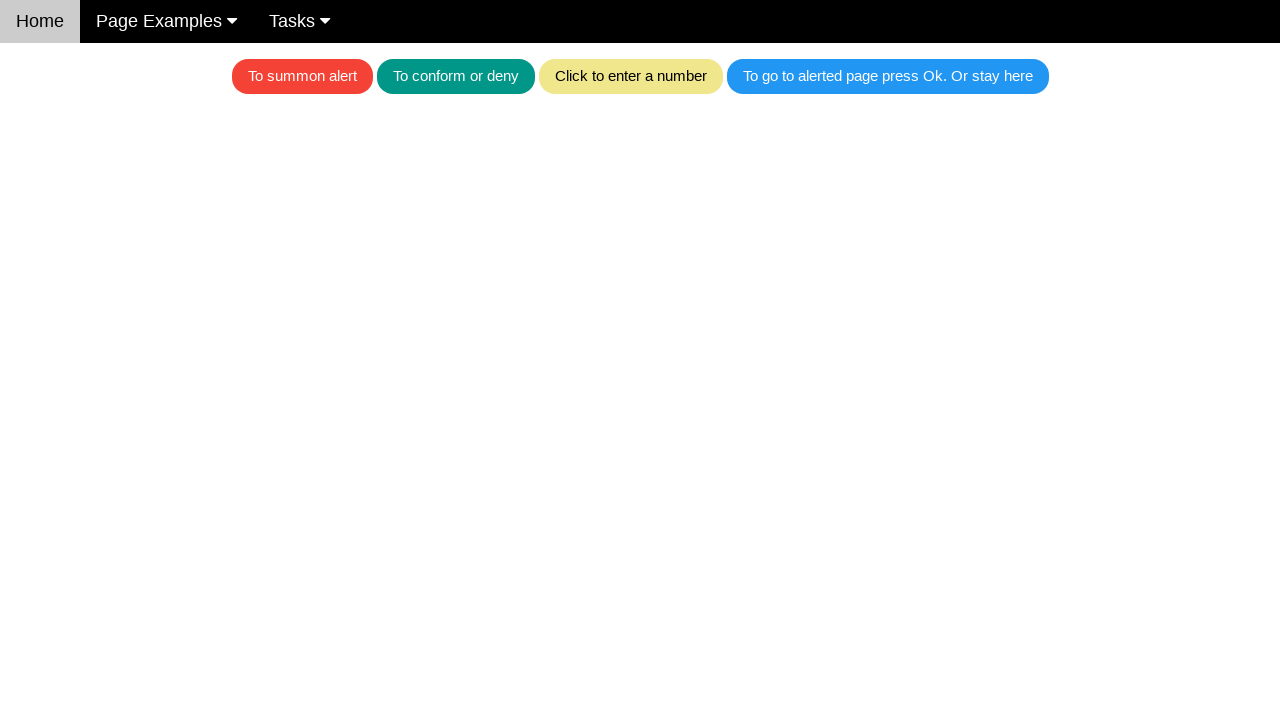

Clicked teal button to trigger confirmation popup at (456, 76) on .w3-teal
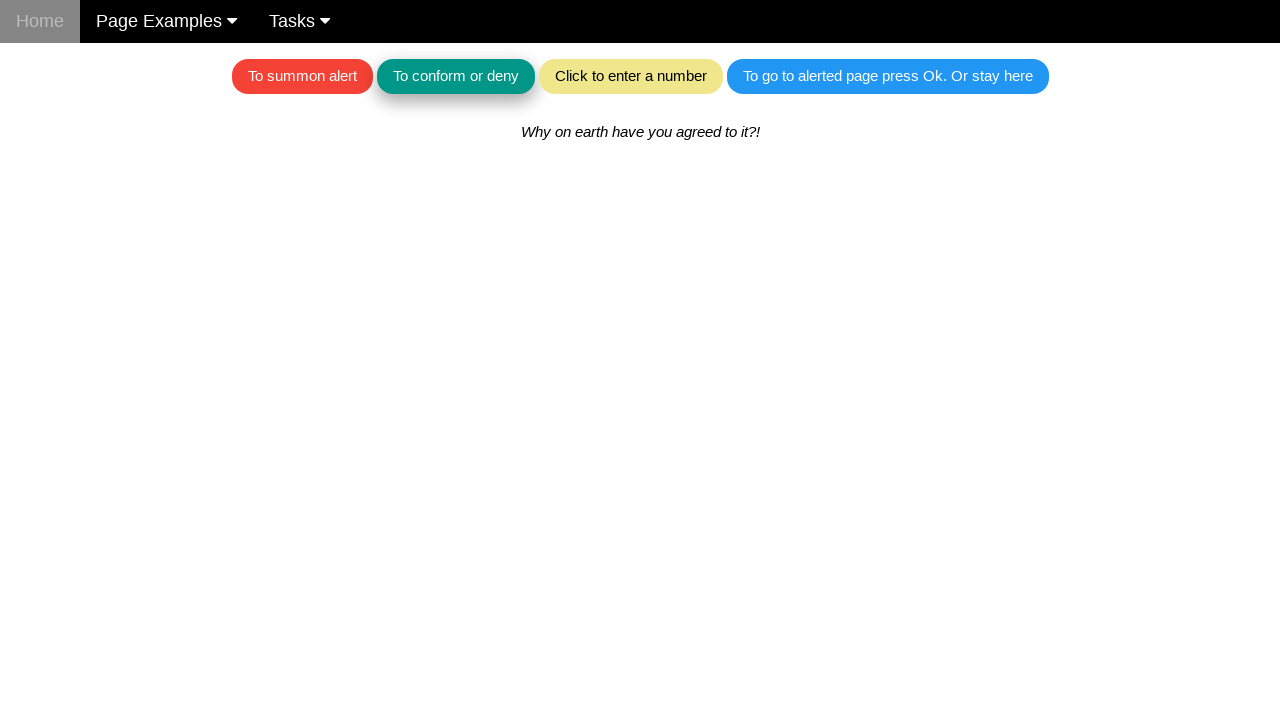

Waited for result message to appear after accepting dialog
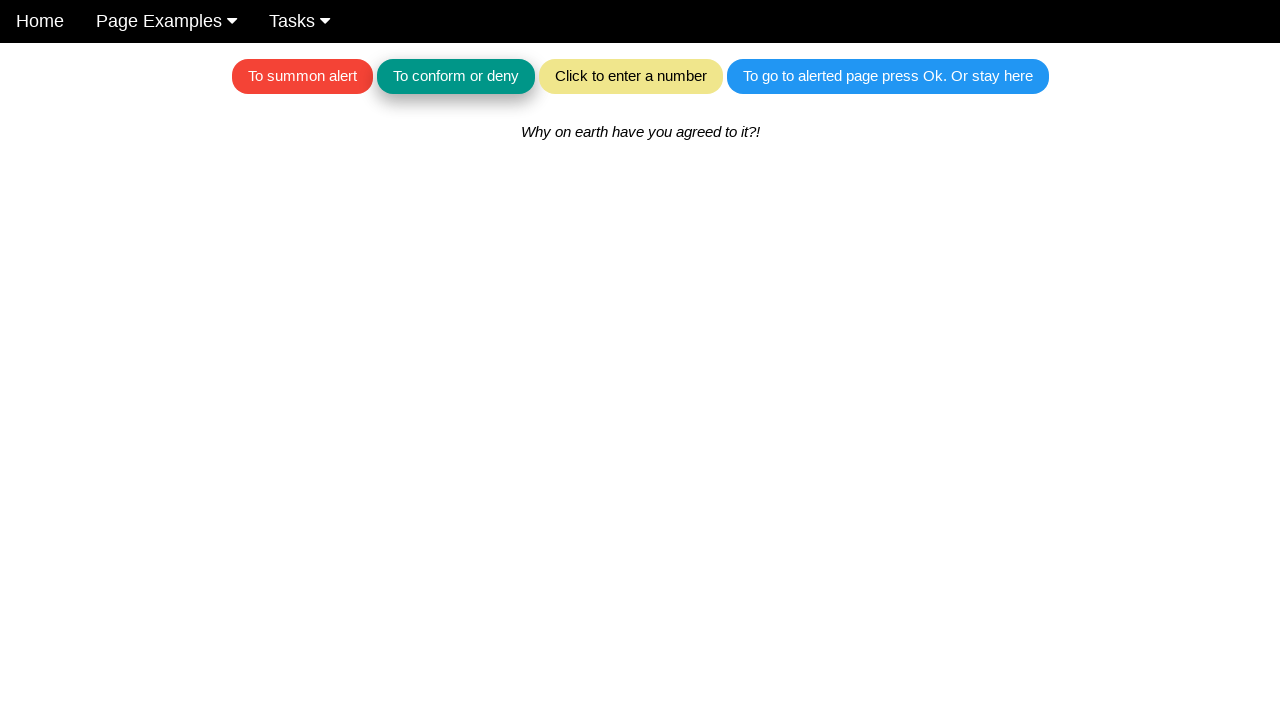

Set up dialog handler to dismiss second confirmation dialog
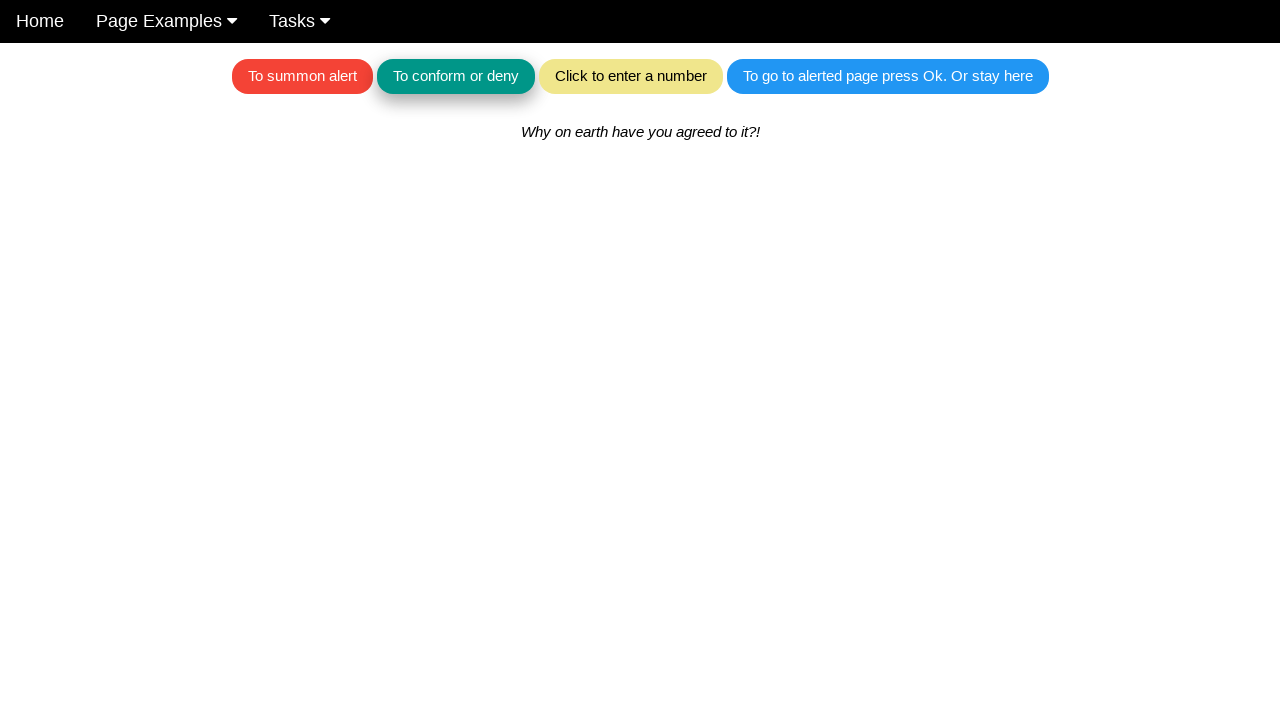

Clicked teal button again to trigger second confirmation popup at (456, 76) on .w3-teal
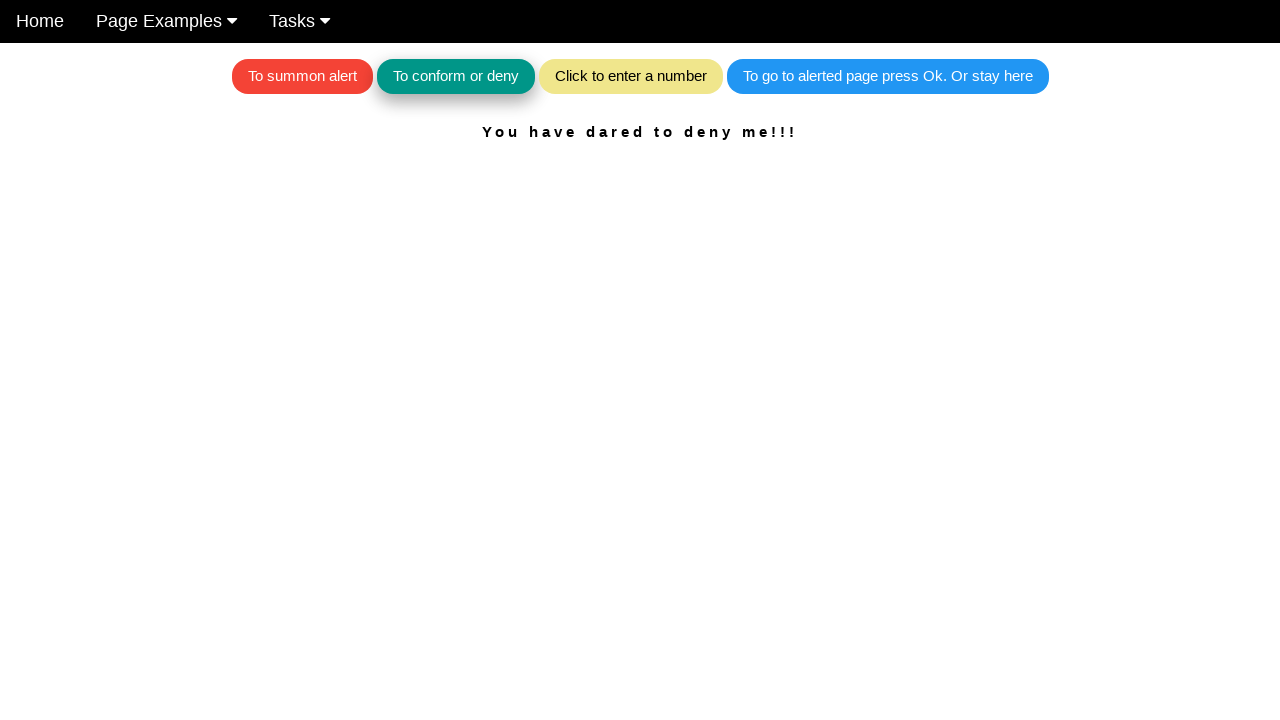

Waited for updated result message after dismissing dialog
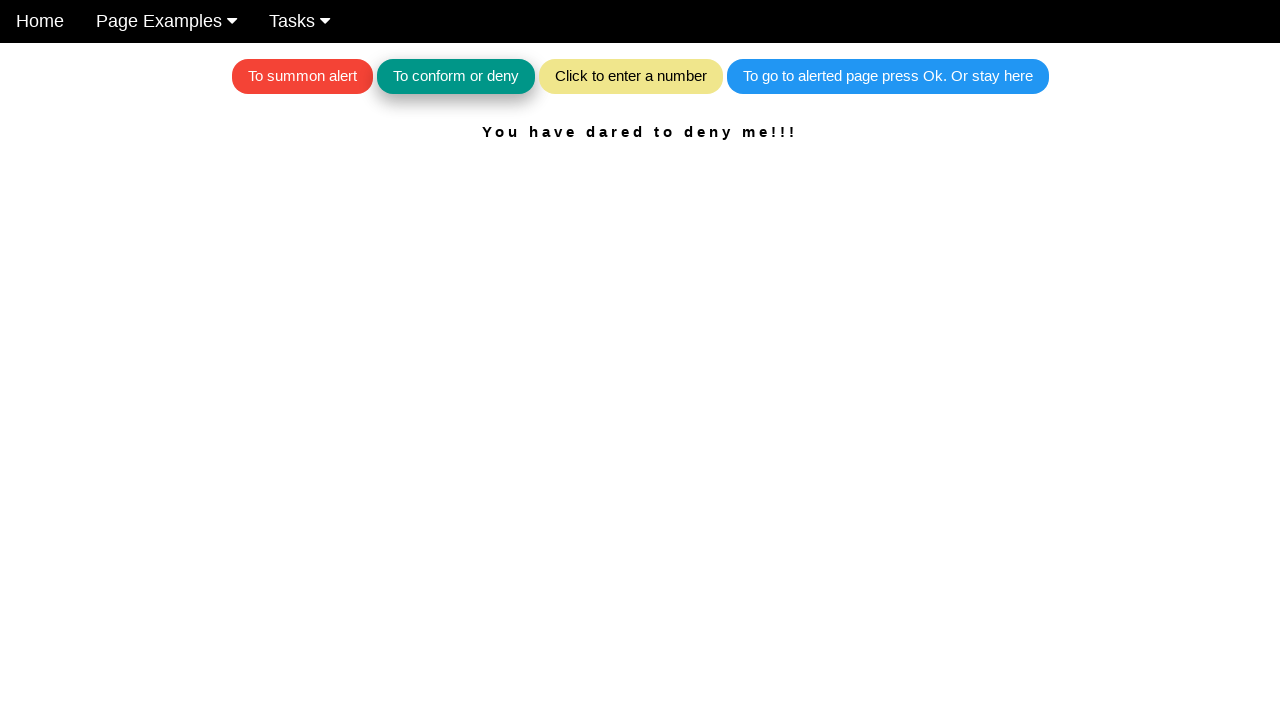

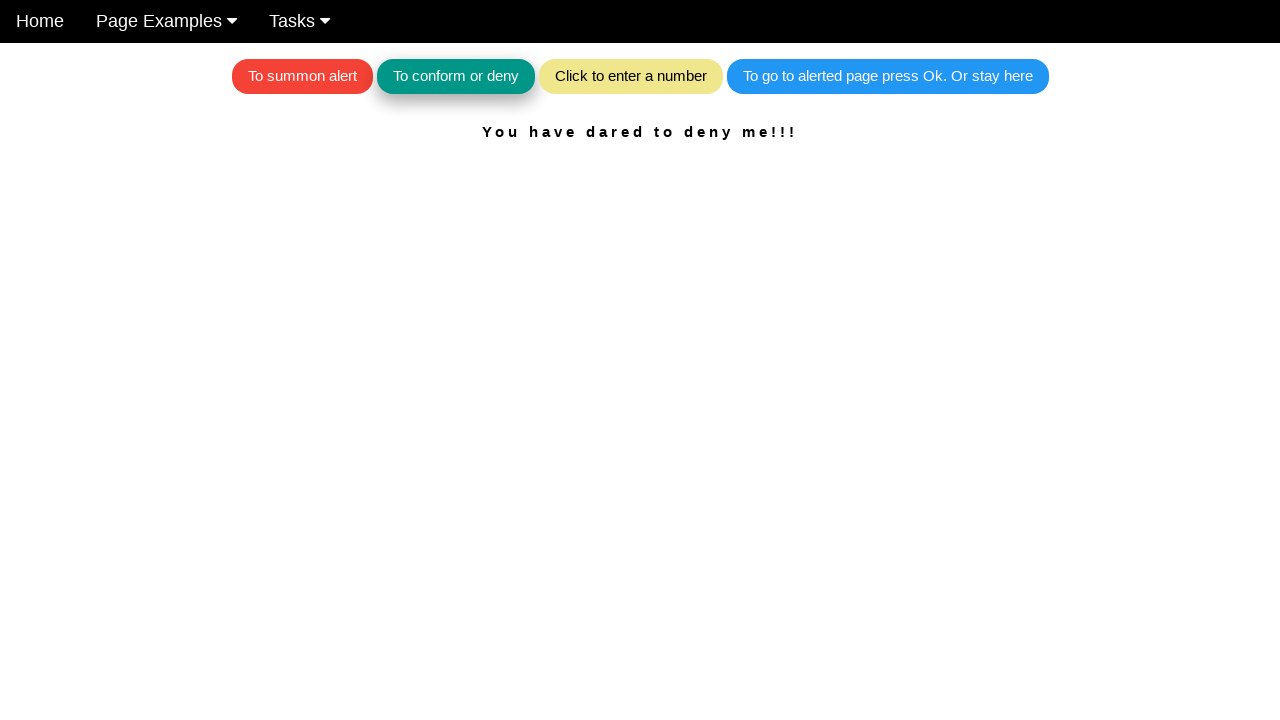